Navigates to a CRM website and clicks the Sign Up link to reach the registration page

Starting URL: https://classic.crmpro.com/index.html

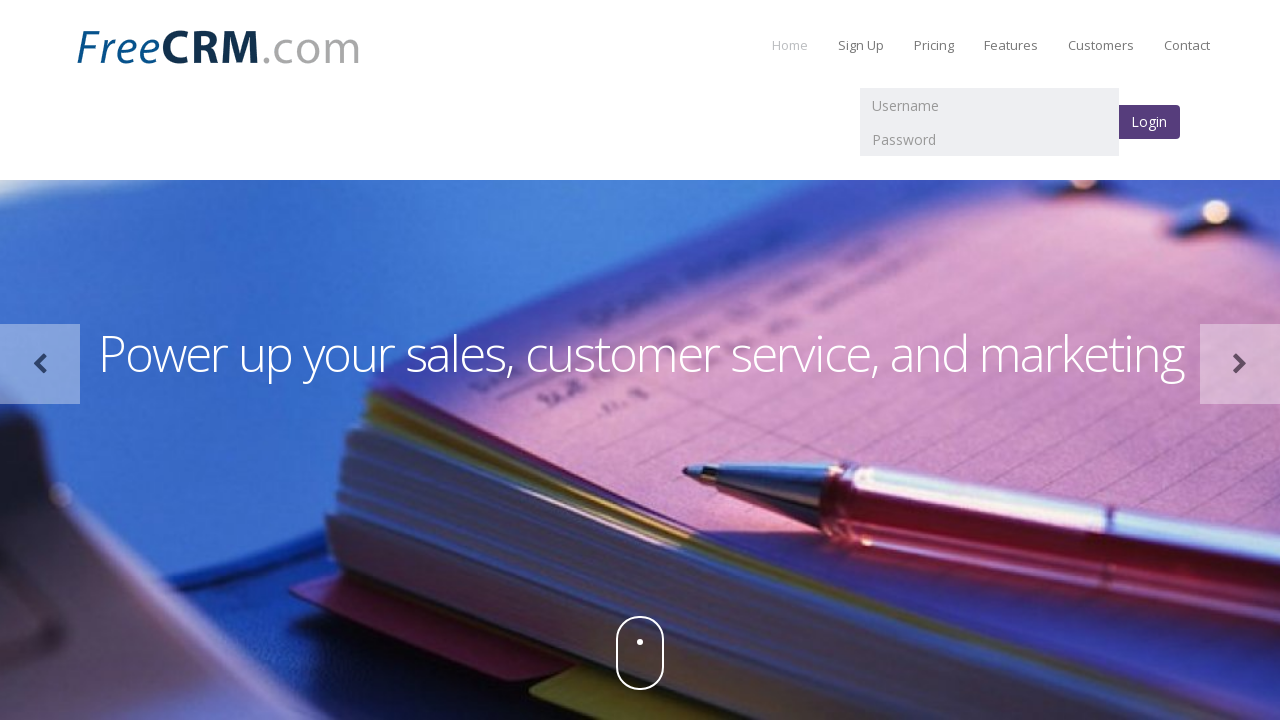

Navigated to CRM Pro home page
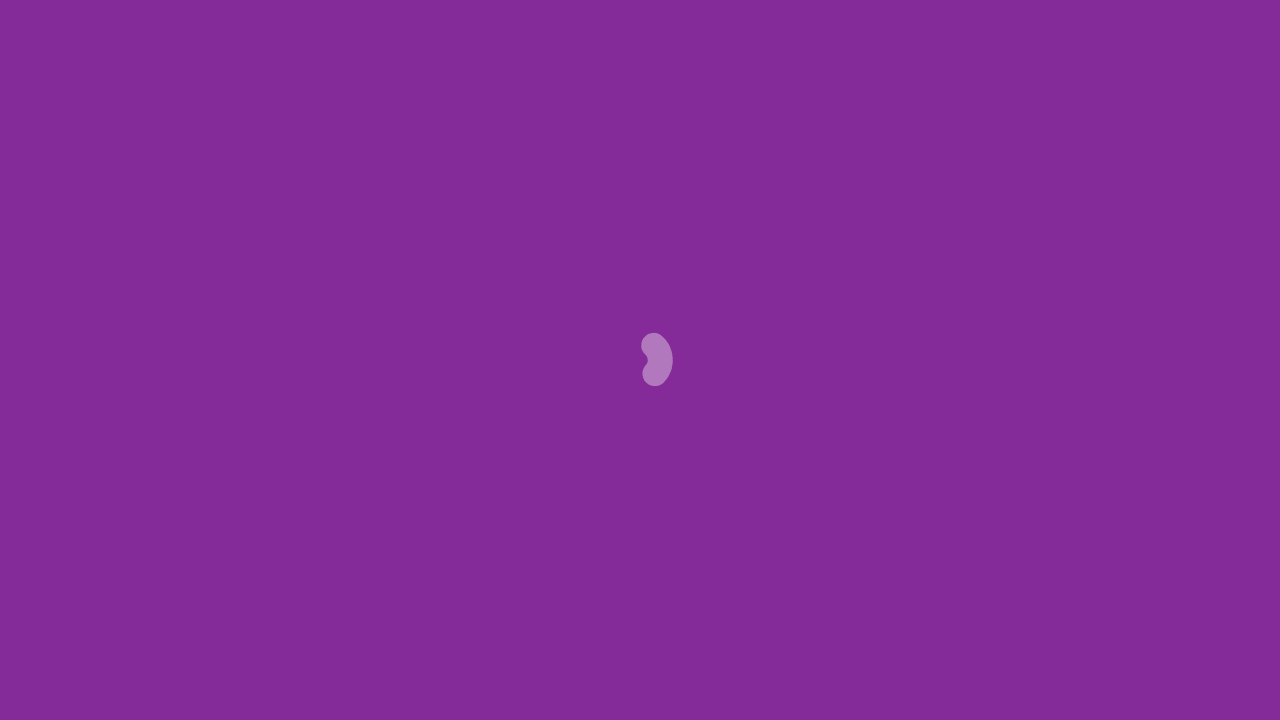

Clicked Sign Up link at (861, 45) on a:text('Sign Up')
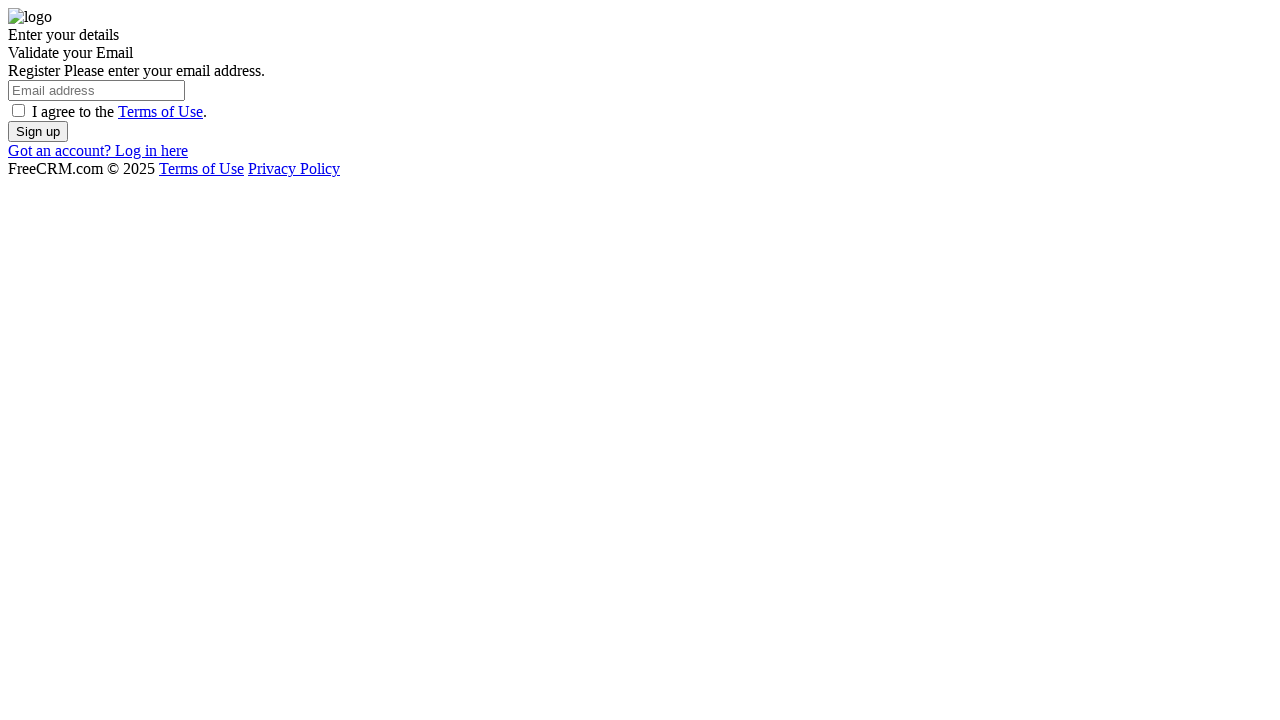

Navigated to registration page
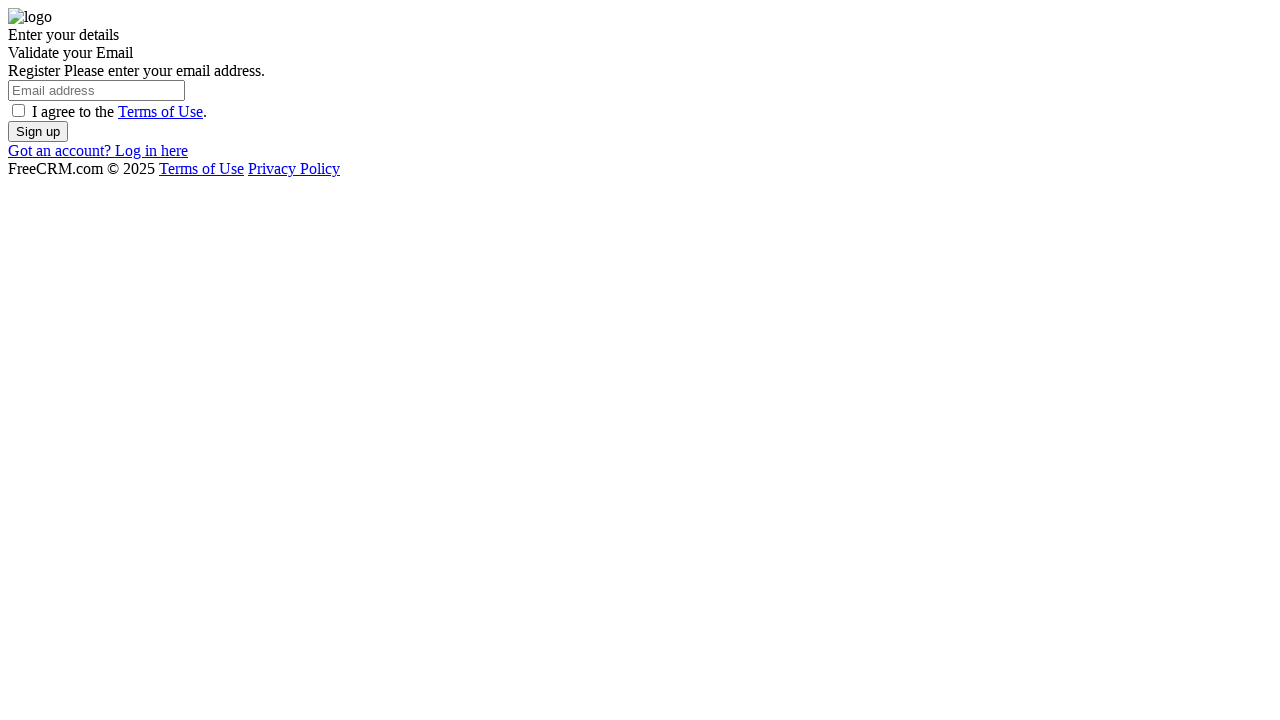

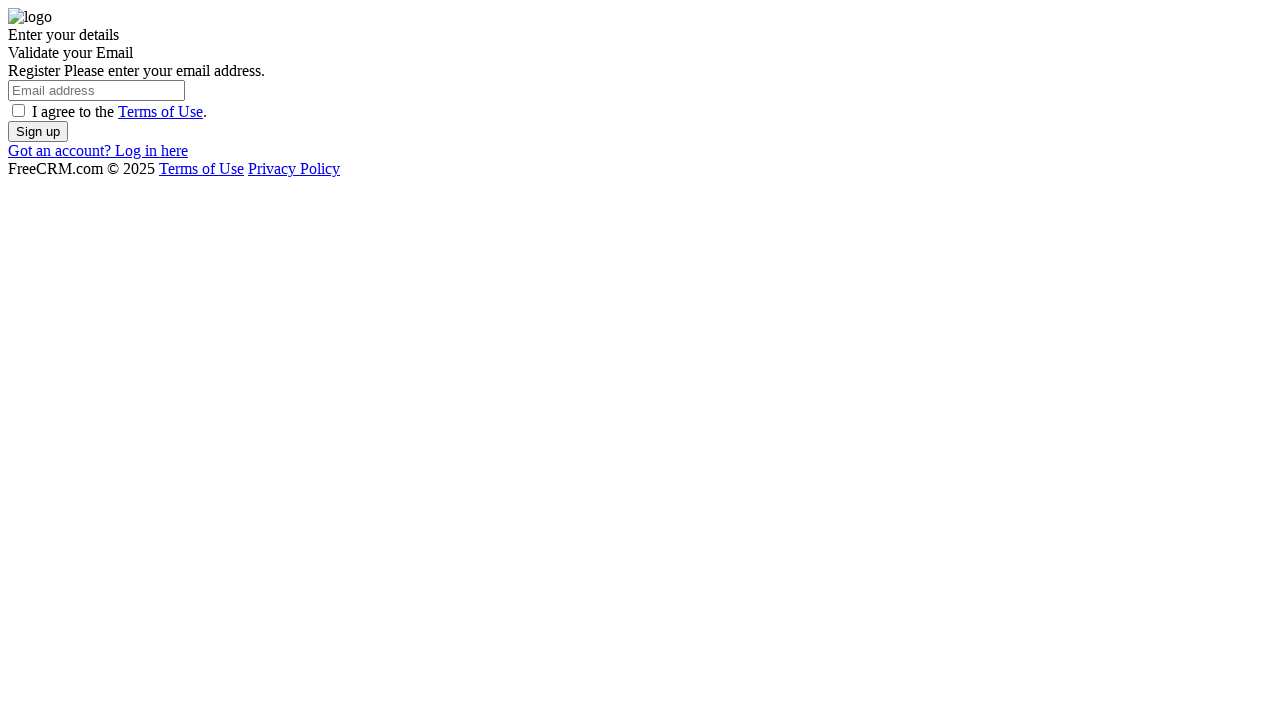